Tests interaction with Shadow DOM elements by accessing nested shadow roots and filling a pizza name input field

Starting URL: https://selectorshub.com/iframe-in-shadow-dom/

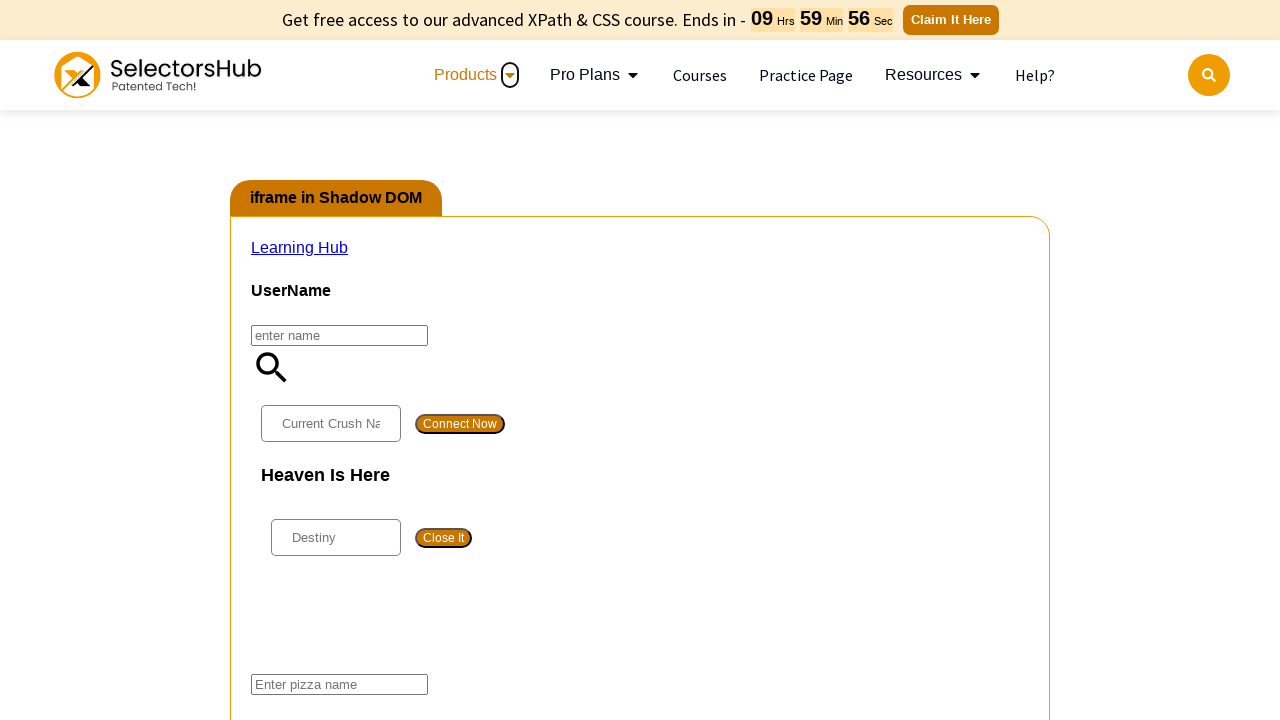

Waited 5 seconds for page to fully load
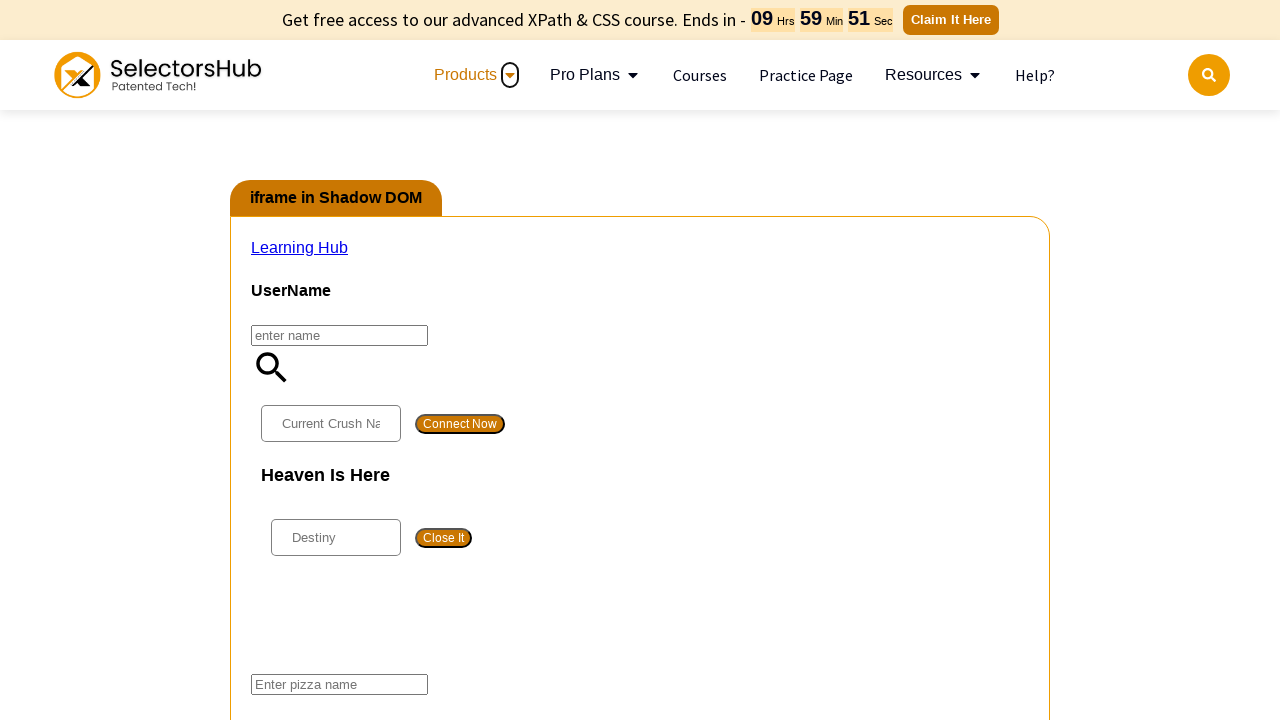

Accessed nested shadow DOMs and filled pizza input field with 'Veg Pizza'
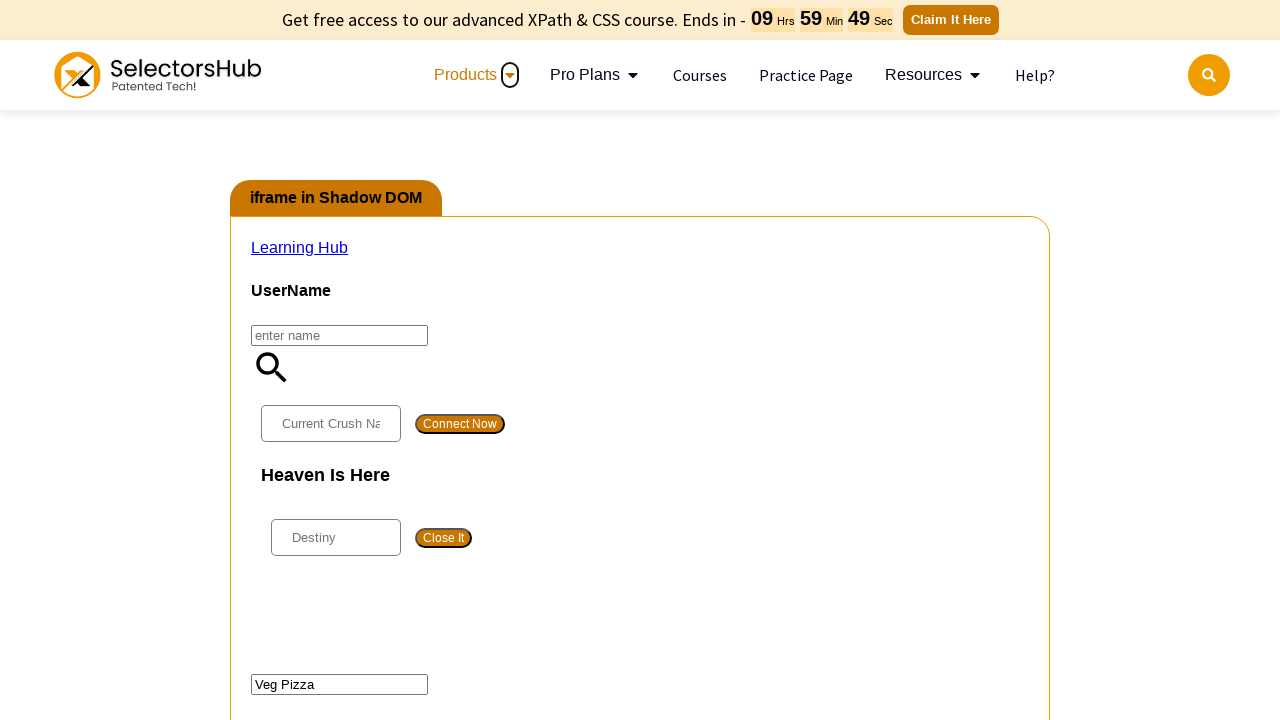

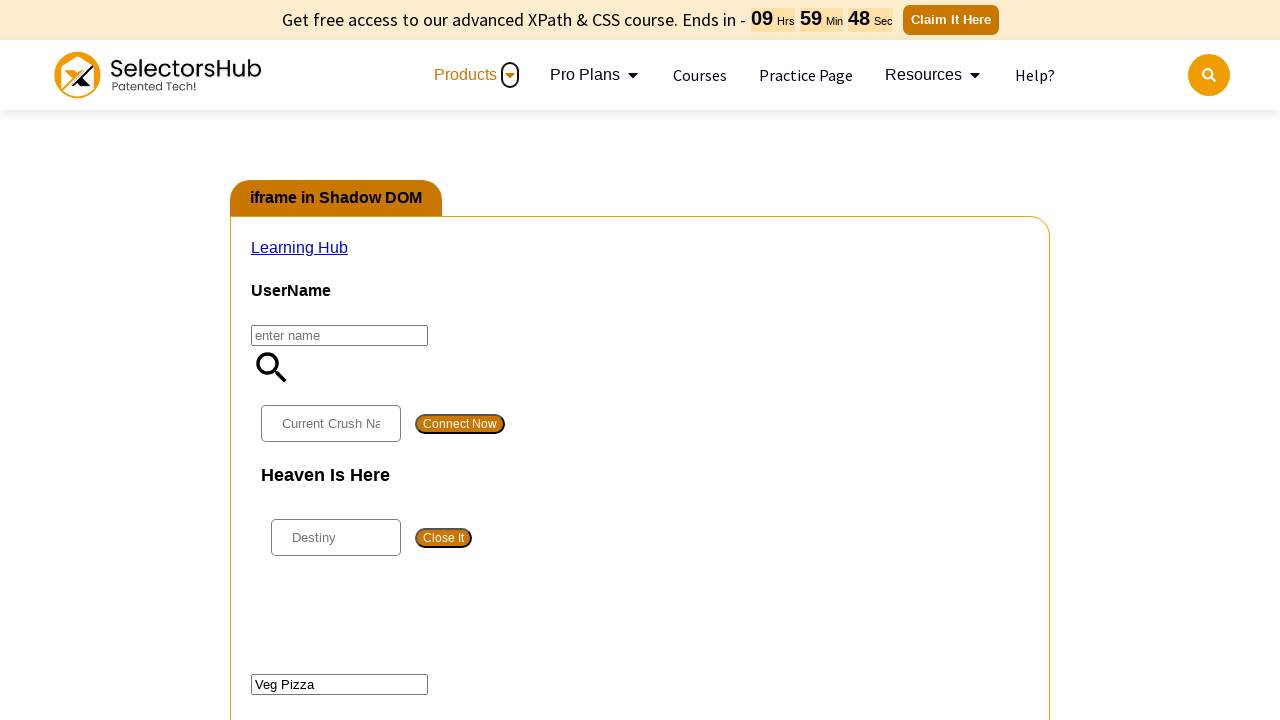